Navigates to an Angular demo application and clicks on the library button while intercepting specific network requests

Starting URL: https://rahulshettyacademy.com/angularAppdemo/

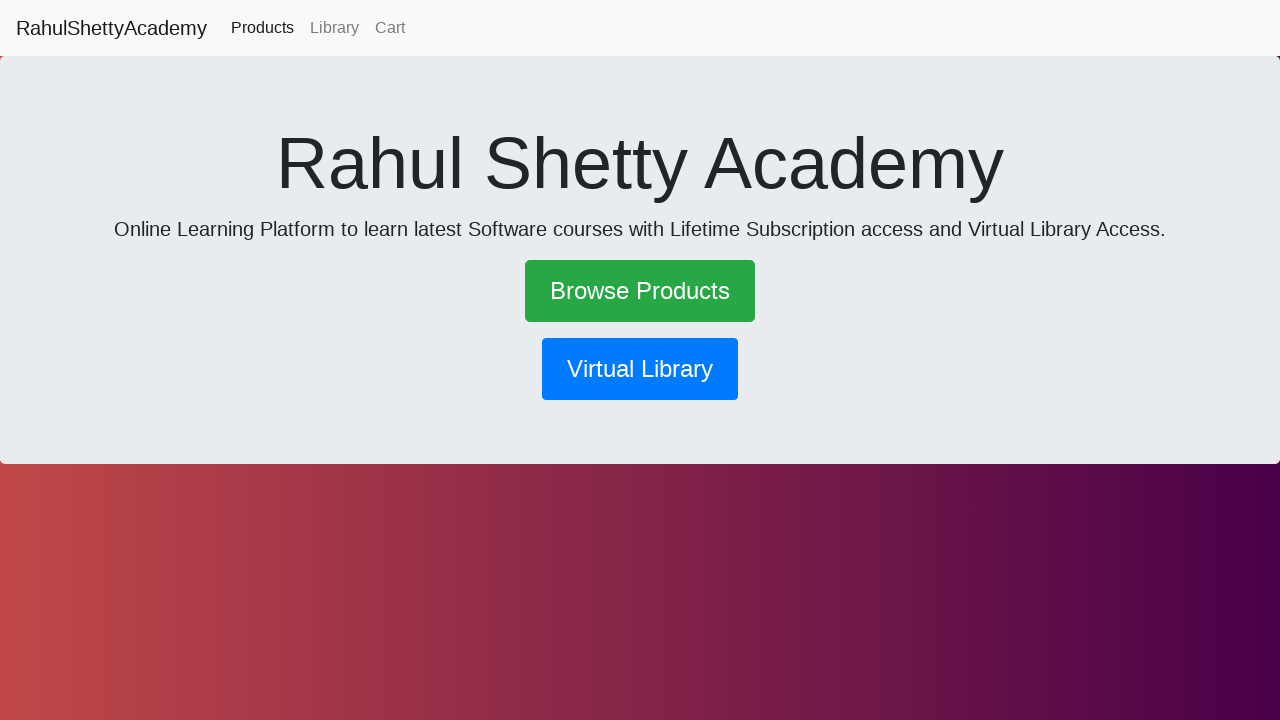

Clicked on the library button at (640, 369) on button[routerlink*='library']
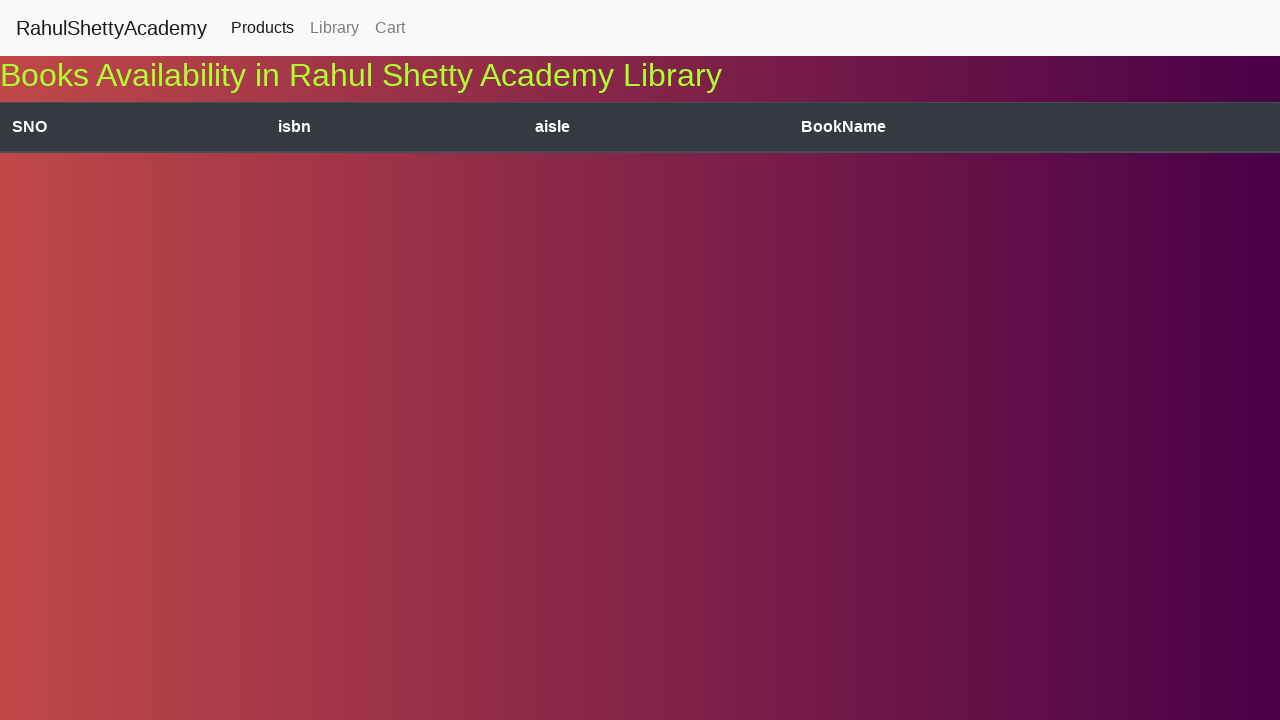

Waited for network to become idle after library button click
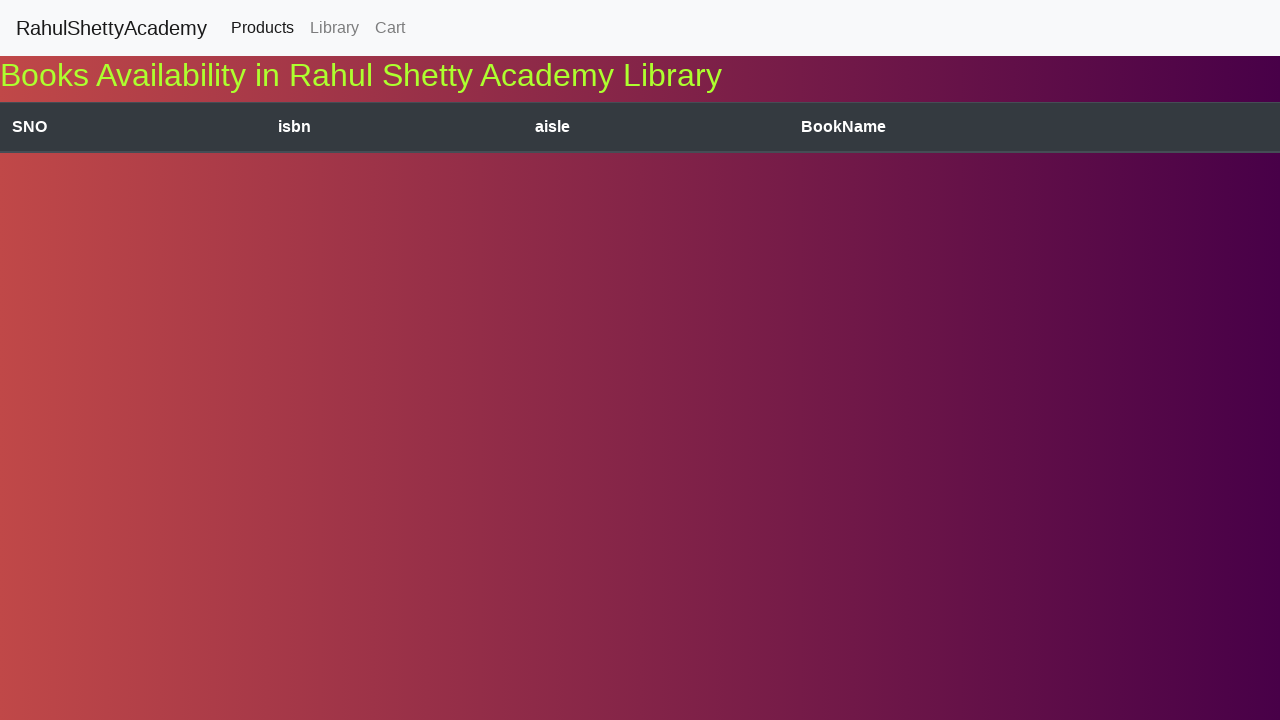

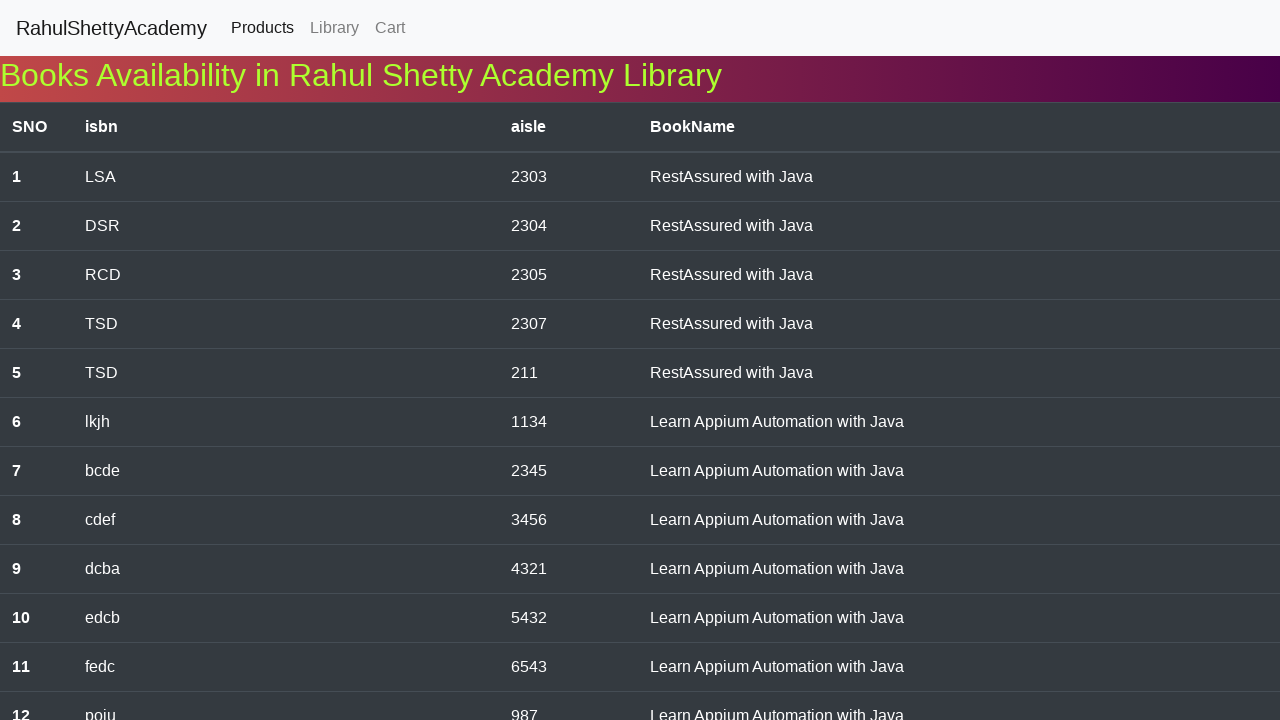